Tests the user registration form on ParaBank demo site by filling out all required fields (name, address, contact info, SSN, username, password) and submitting the registration.

Starting URL: https://parabank.parasoft.com/parabank/register.htm

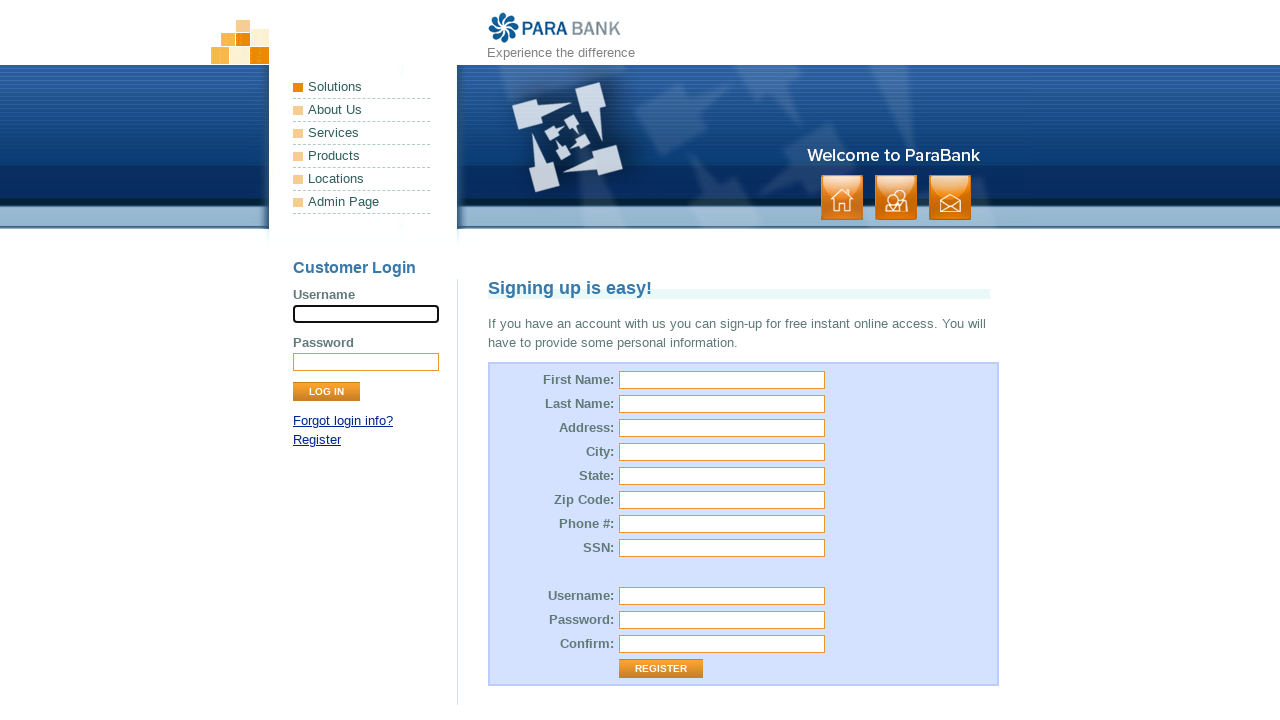

Filled first name field with 'Marcus' on #customer\.firstName
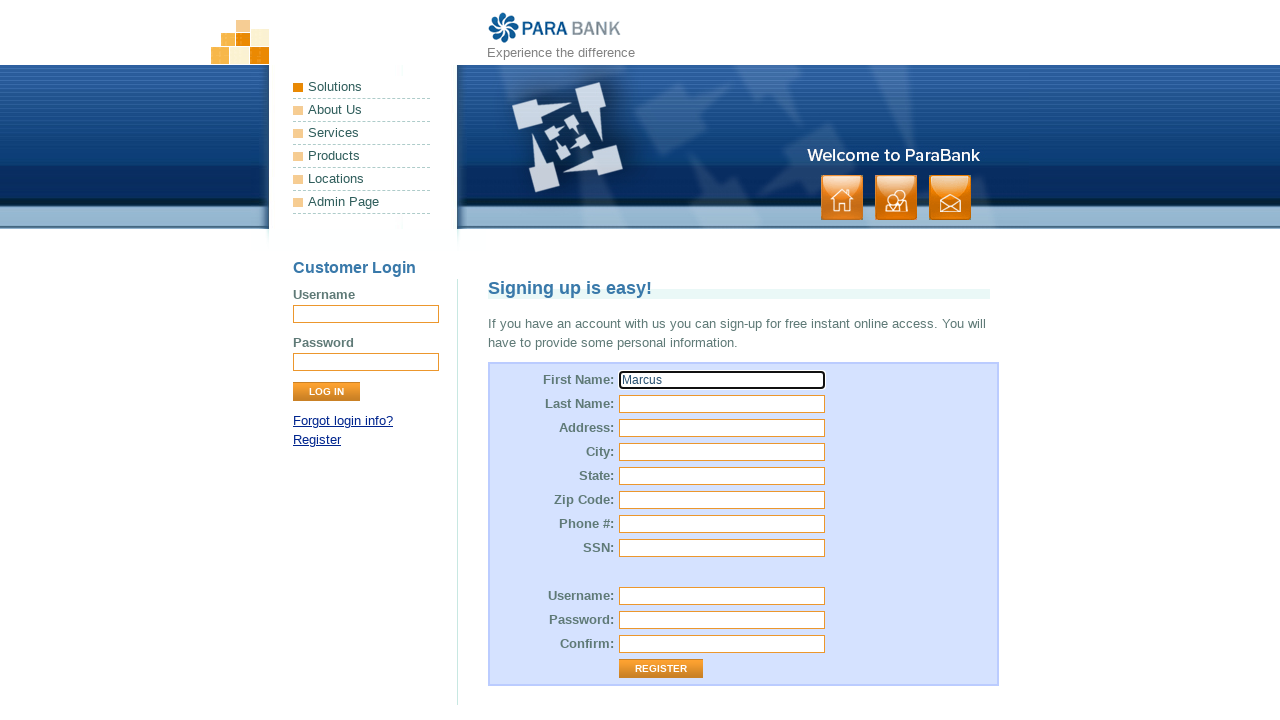

Filled last name field with 'Thompson' on #customer\.lastName
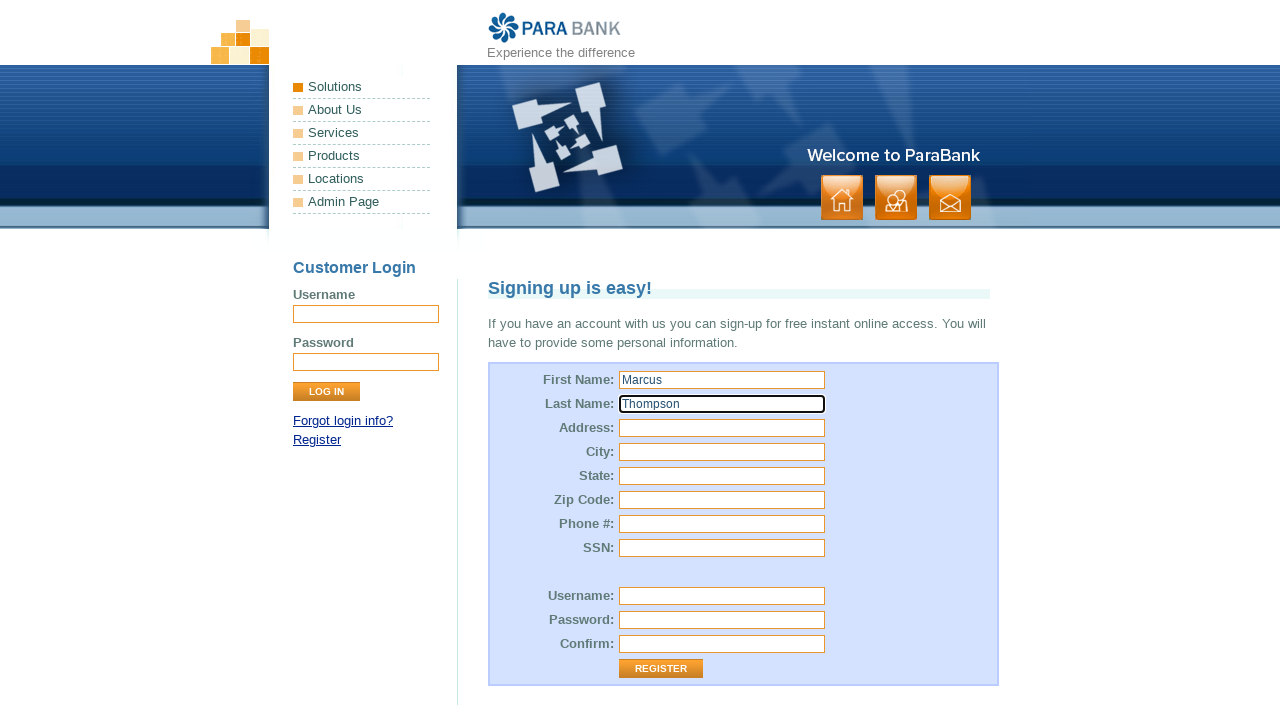

Filled street address field with '742 Maple Avenue' on #customer\.address\.street
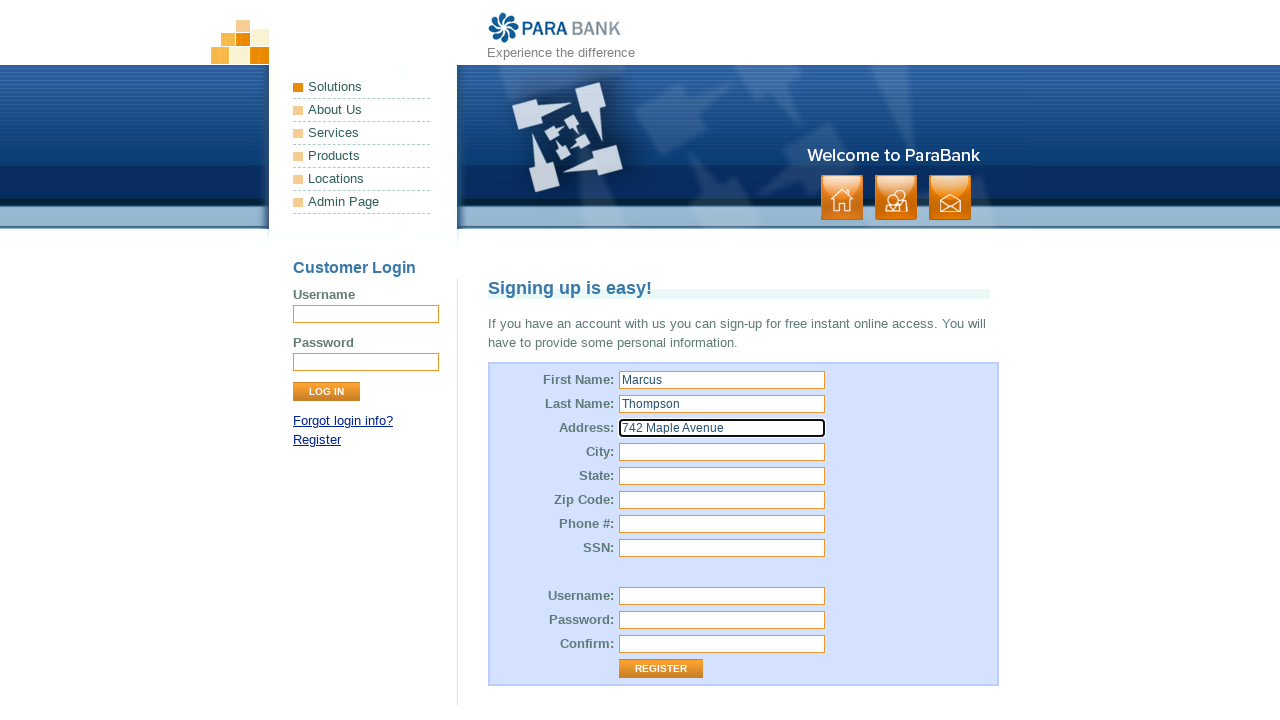

Filled city field with 'Denver' on #customer\.address\.city
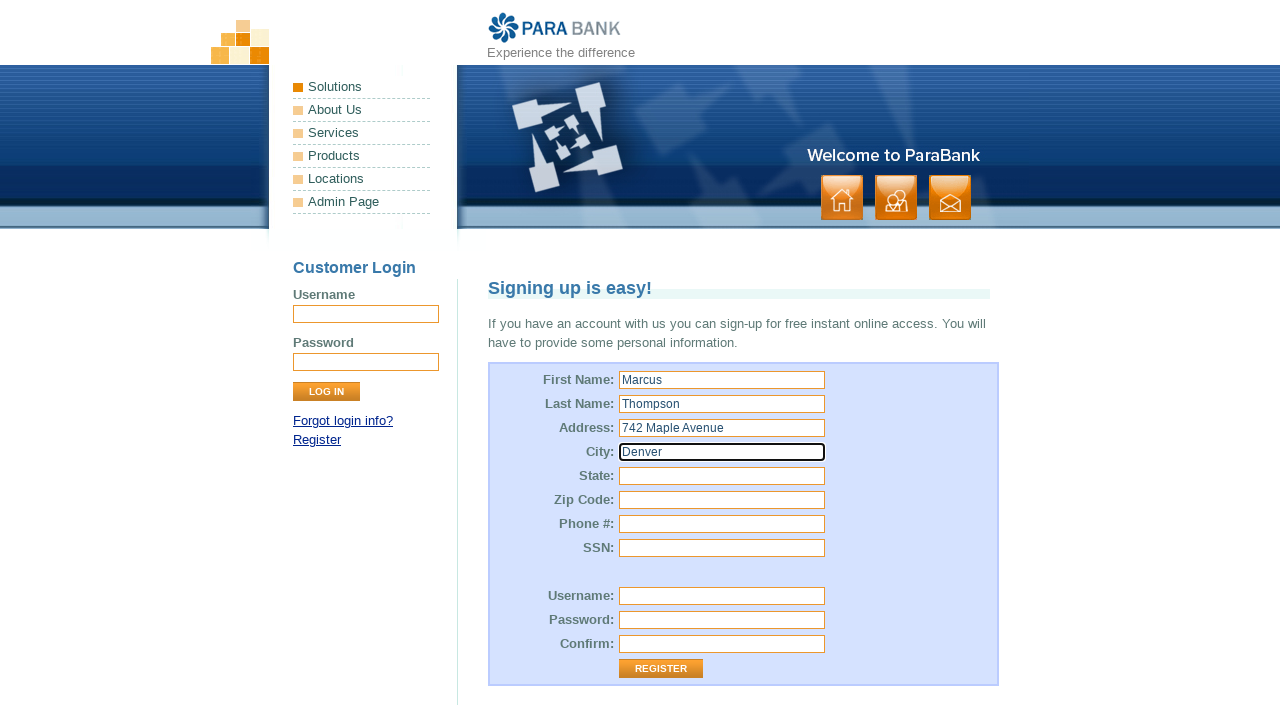

Filled state field with 'CO' on #customer\.address\.state
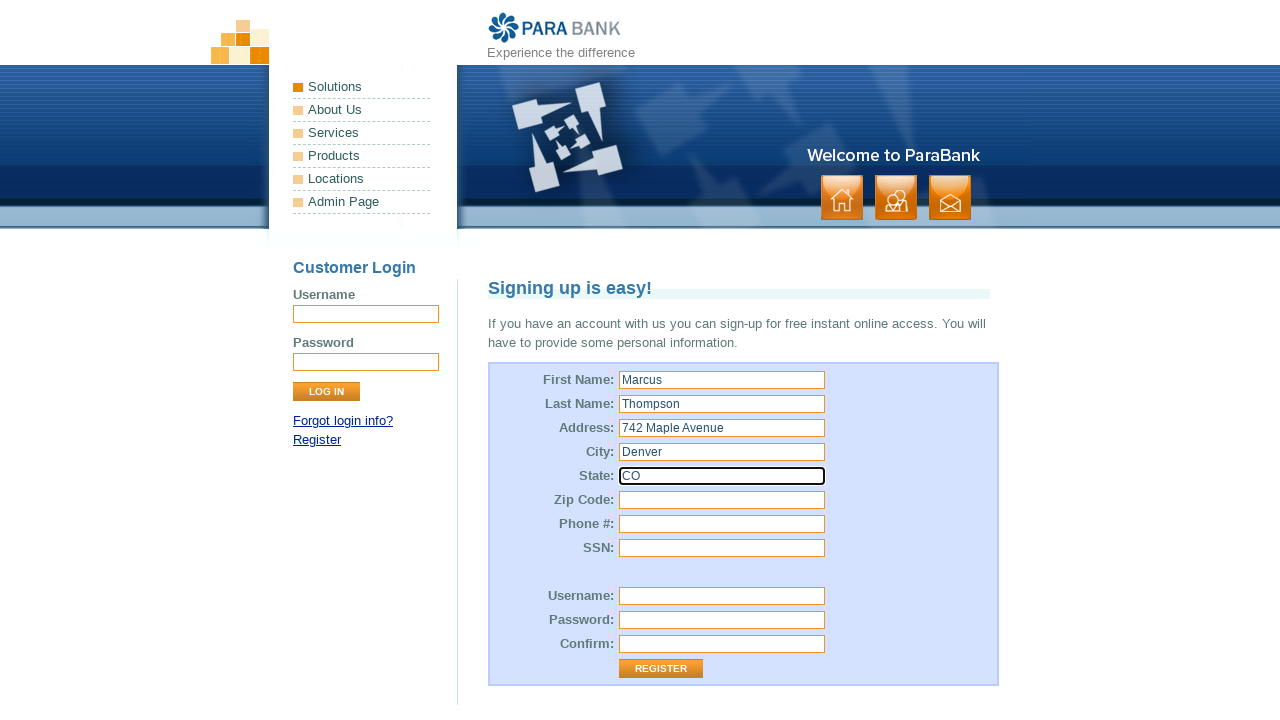

Filled zip code field with '80202' on #customer\.address\.zipCode
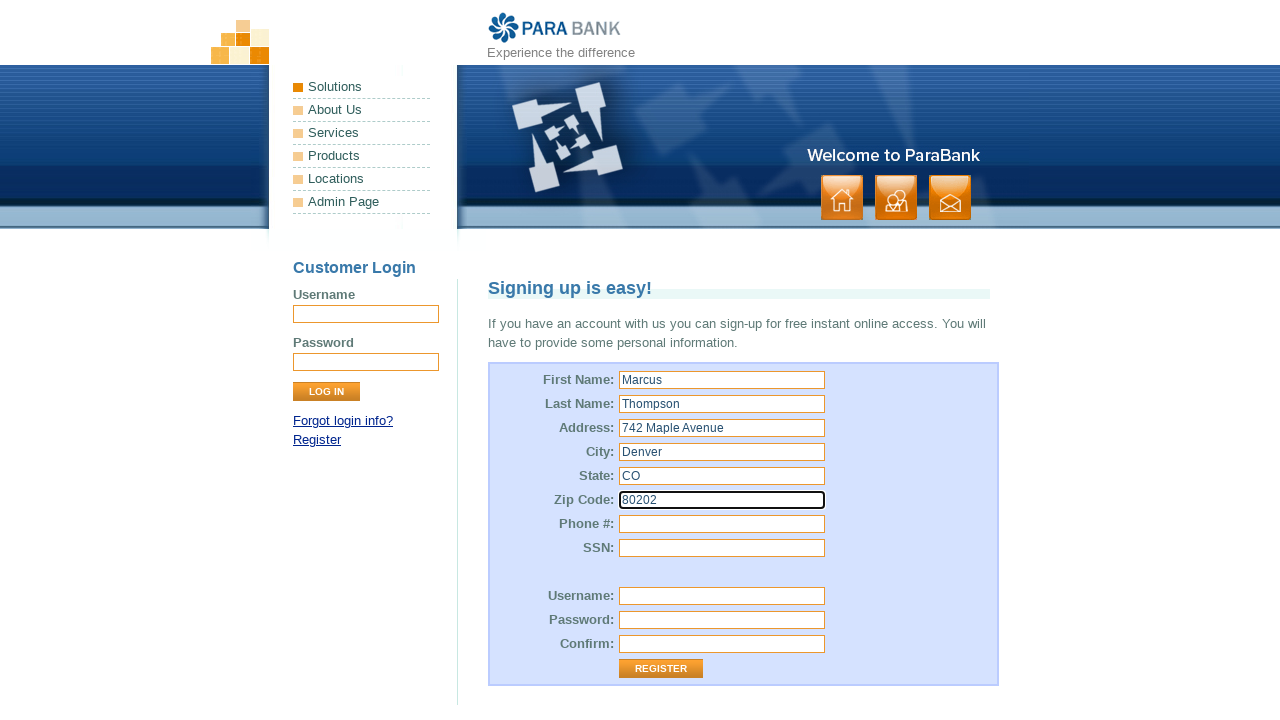

Filled phone number field with '3035551234' on #customer\.phoneNumber
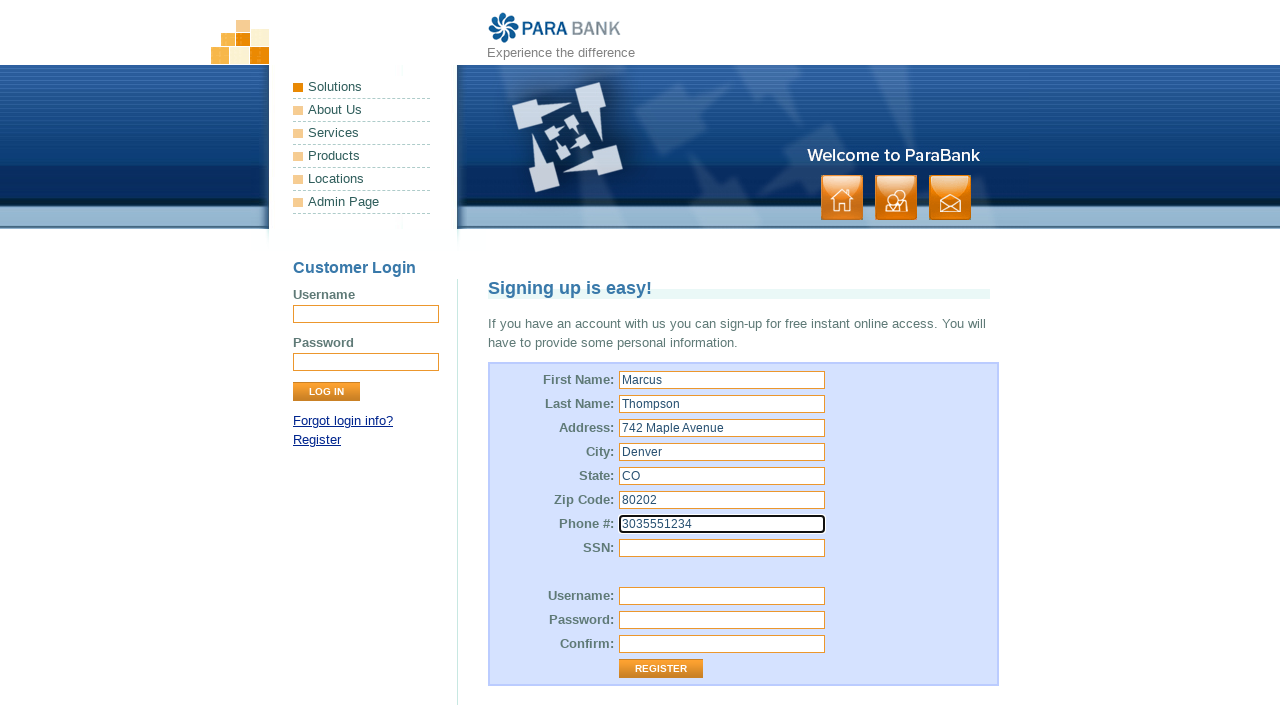

Filled SSN field with '456-78-9012' on #customer\.ssn
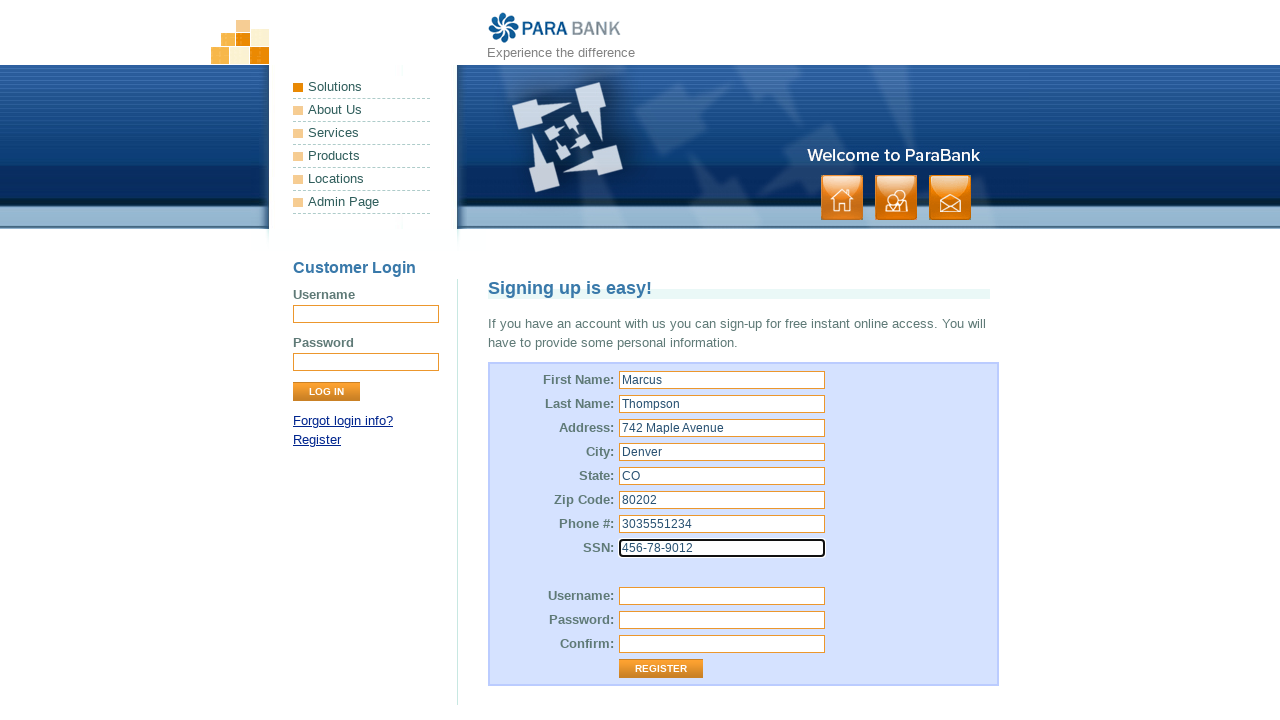

Filled username field with 'mthompson_2024' on #customer\.username
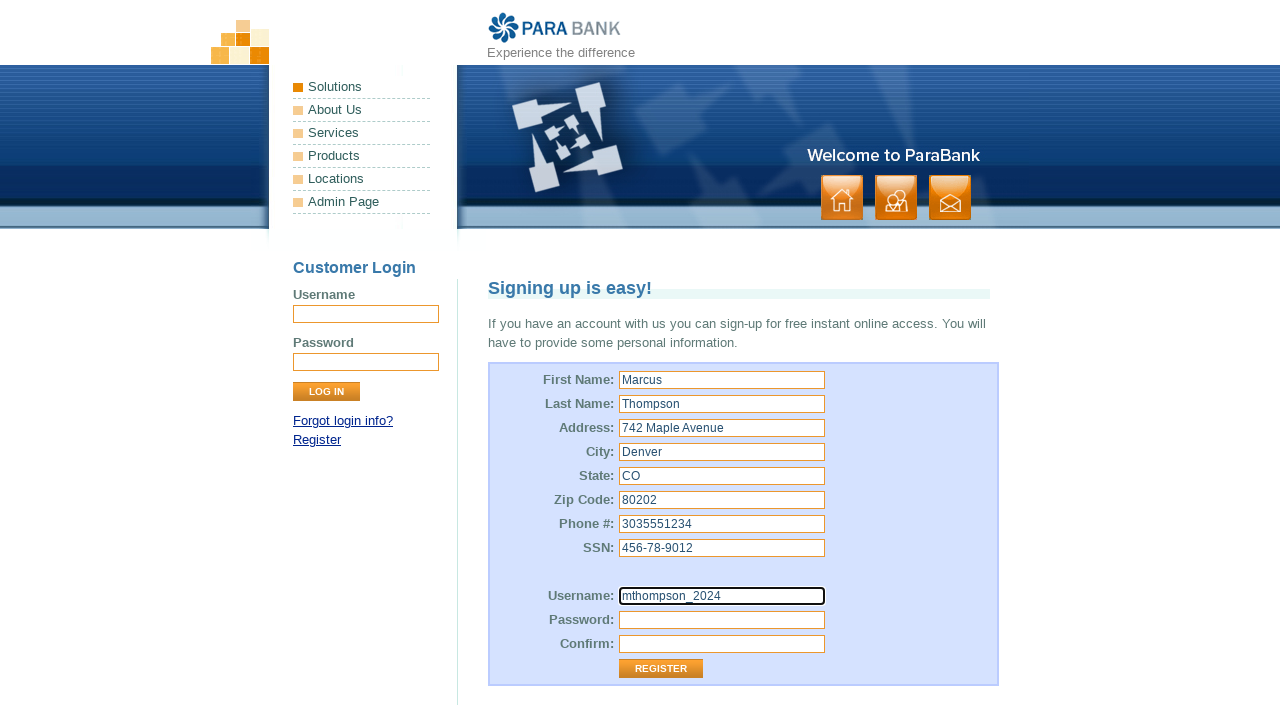

Filled password field with 'SecurePass789' on #customer\.password
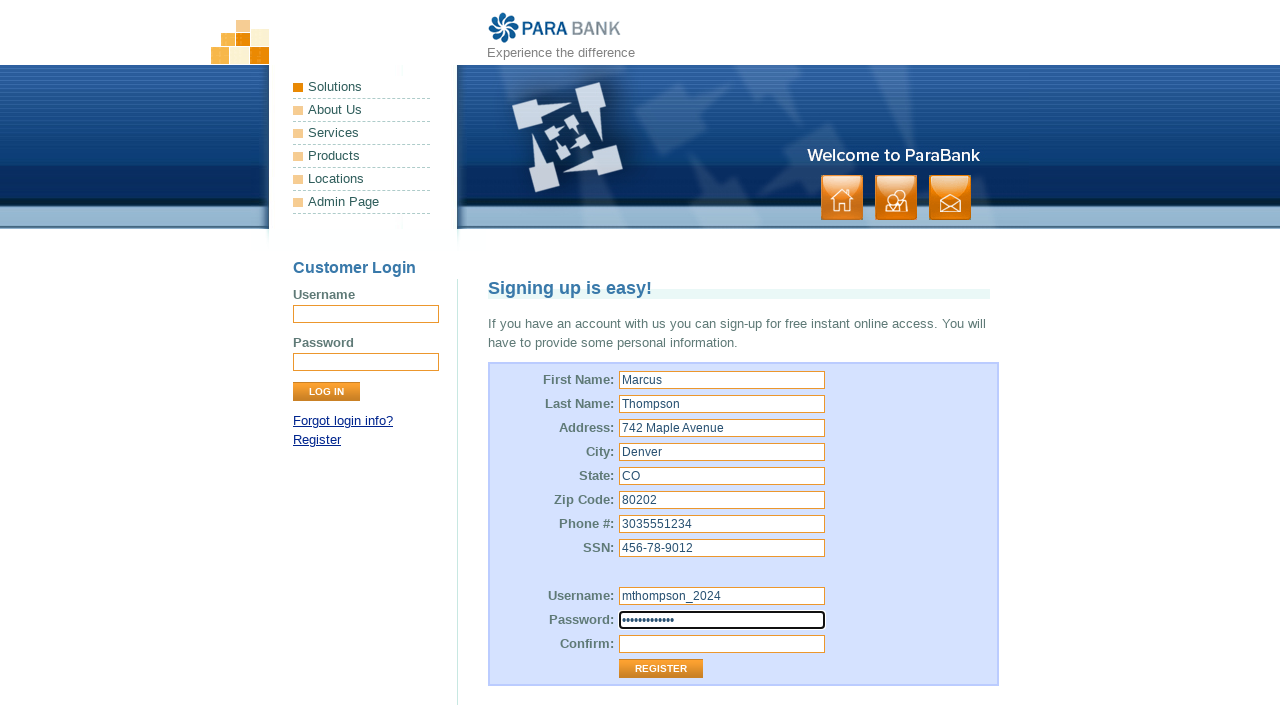

Filled password confirmation field with 'SecurePass789' on #repeatedPassword
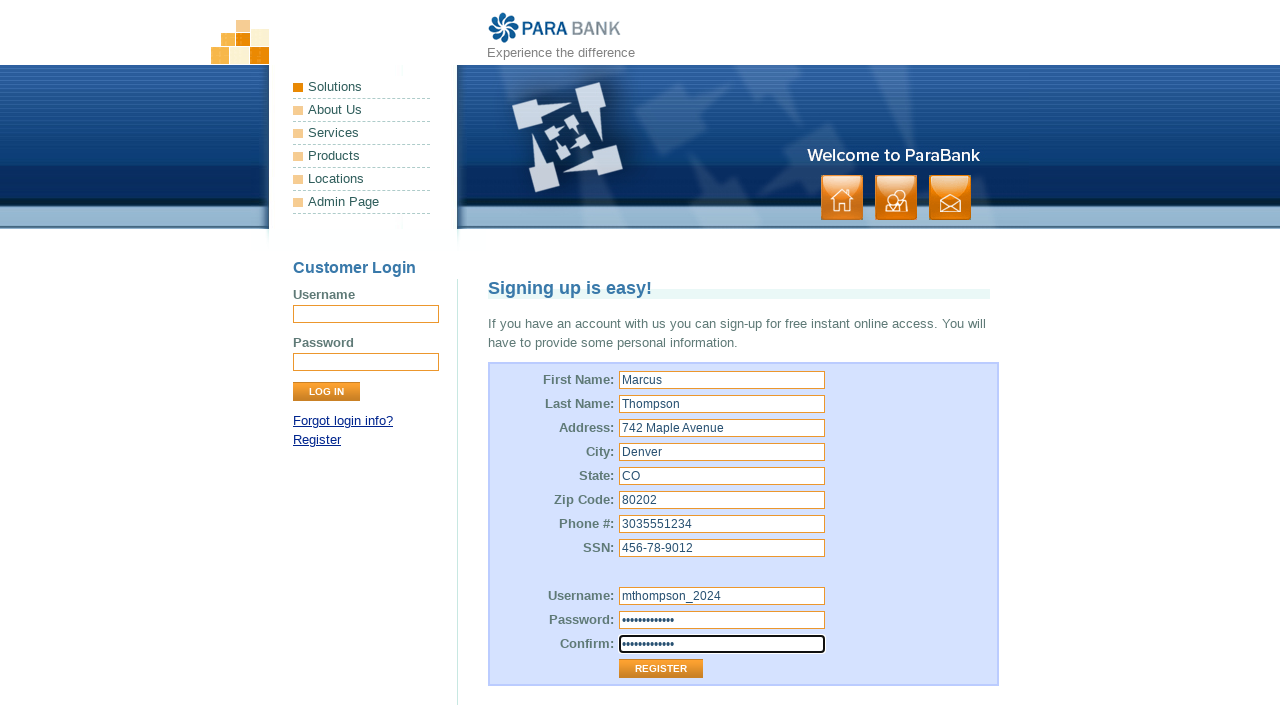

Clicked register button to submit form at (896, 198) on .button
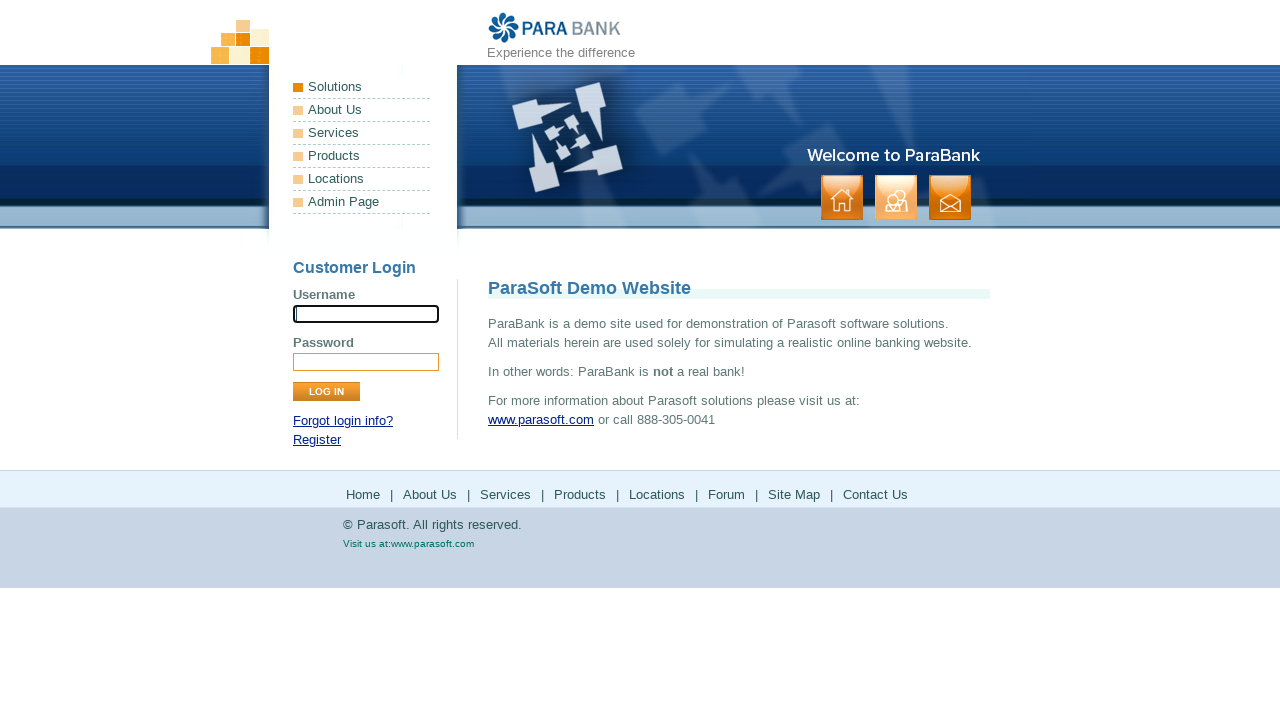

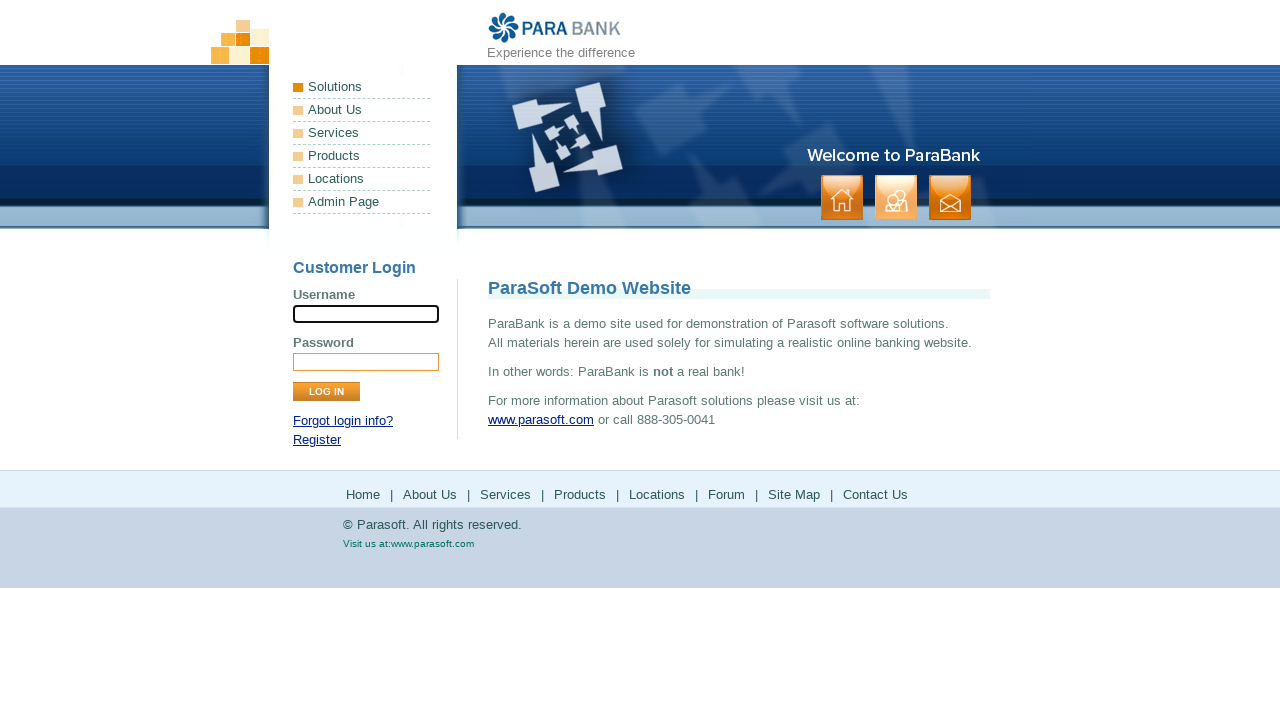